Tests that viewed products appear in the "Recently Viewed" section after clicking on a product

Starting URL: http://intershop5.skillbox.ru/

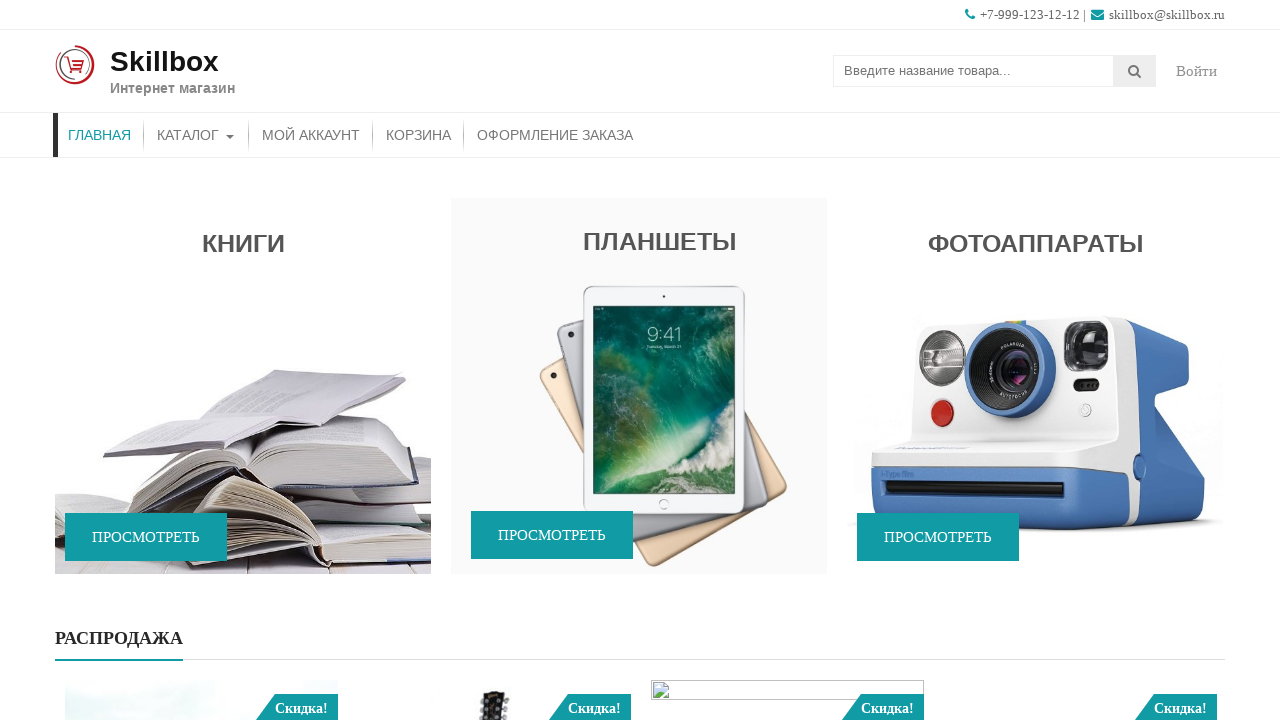

Scrolled to sale section with products
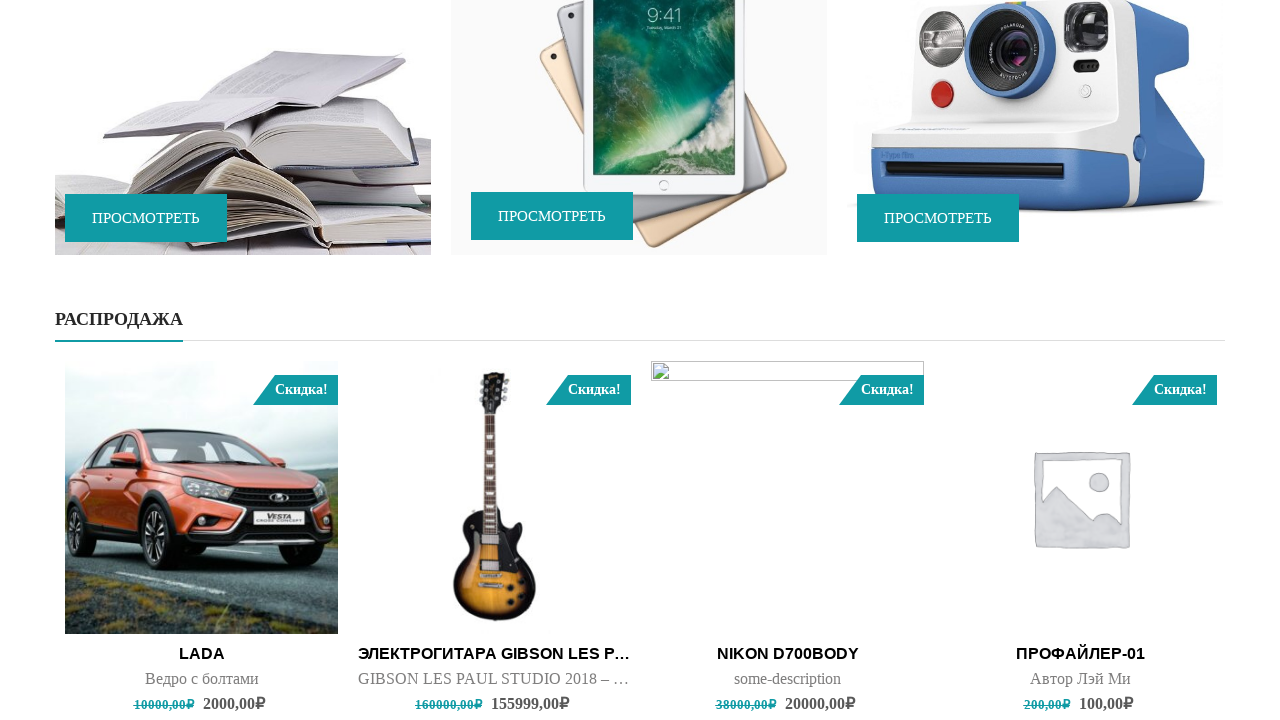

Sale items loaded and visible
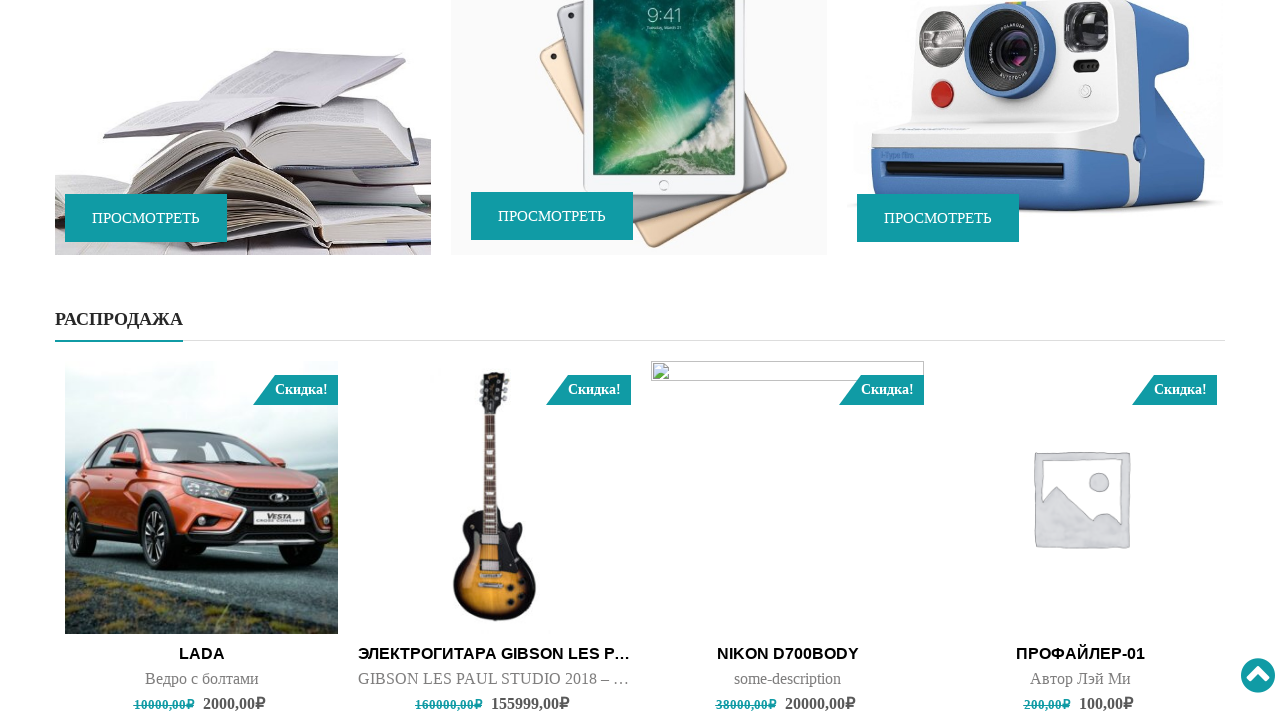

Clicked on a product item from sale section at (494, 541) on xpath=//*[@id='accesspress_store_product-2']//li[contains(@class, 'span3')][6]
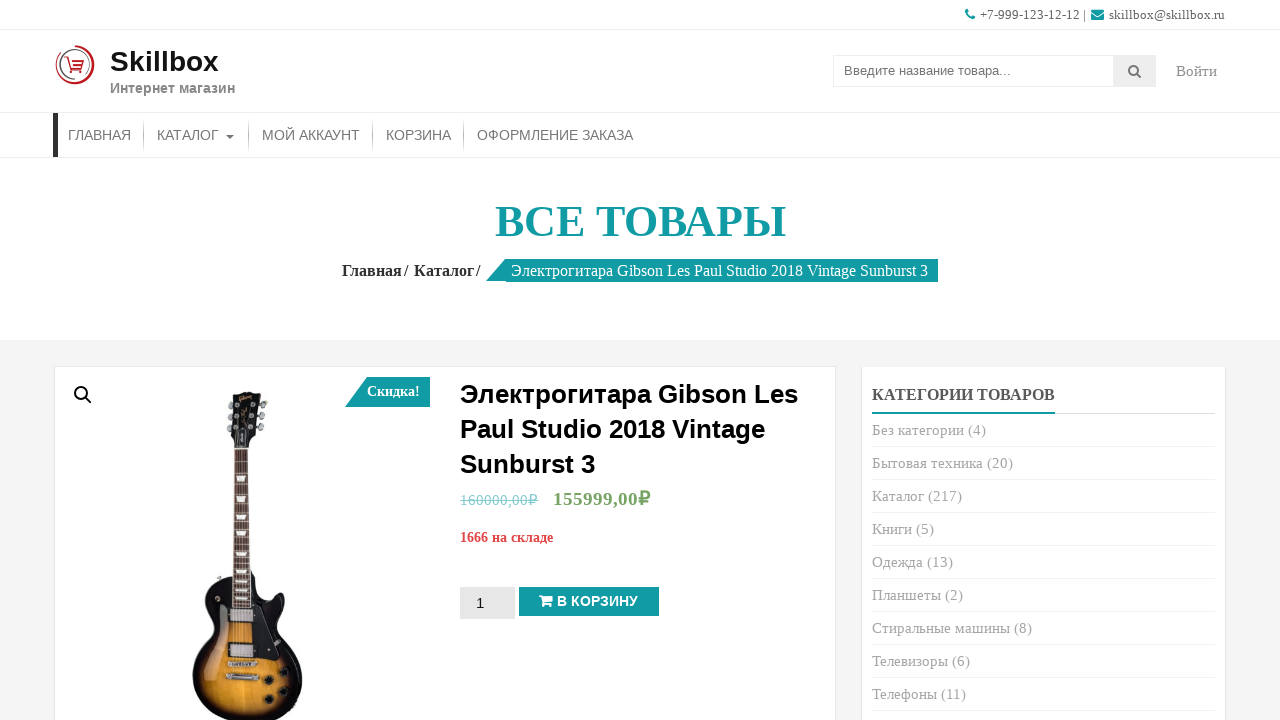

Product page loaded with header visible
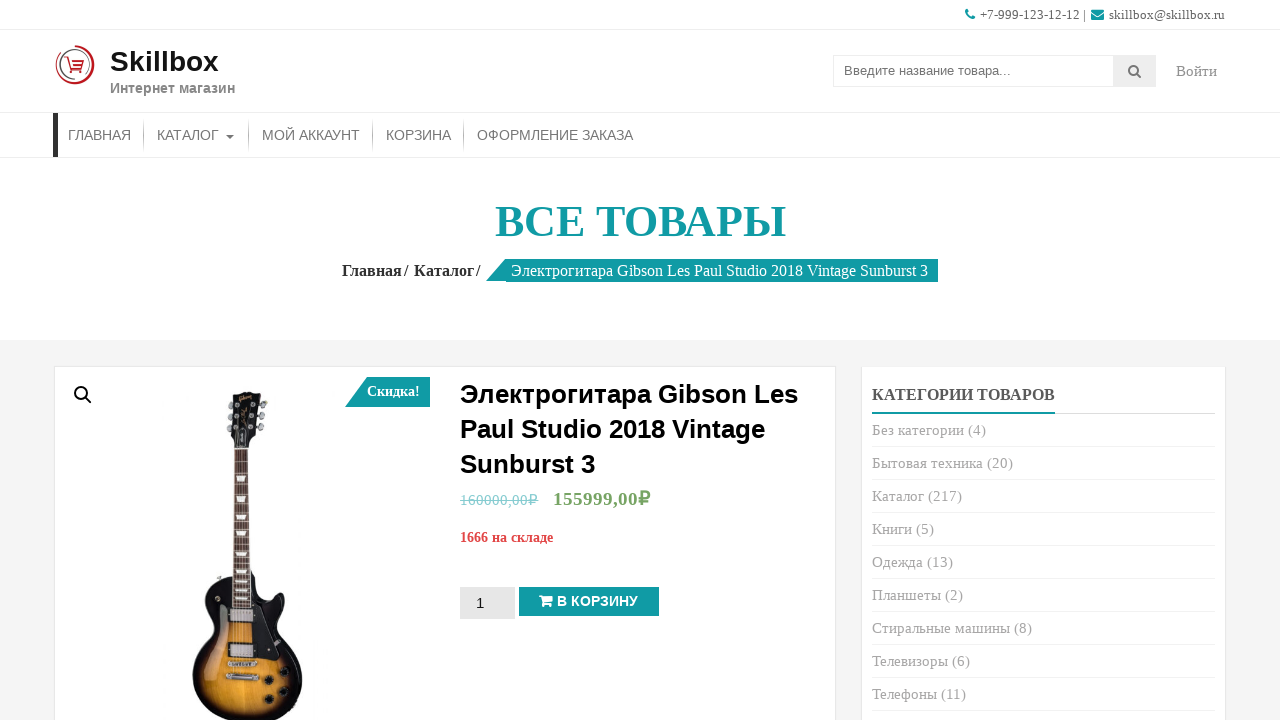

Clicked logo to navigate back to main page at (75, 65) on xpath=//*[@id='site-branding']//a[1]
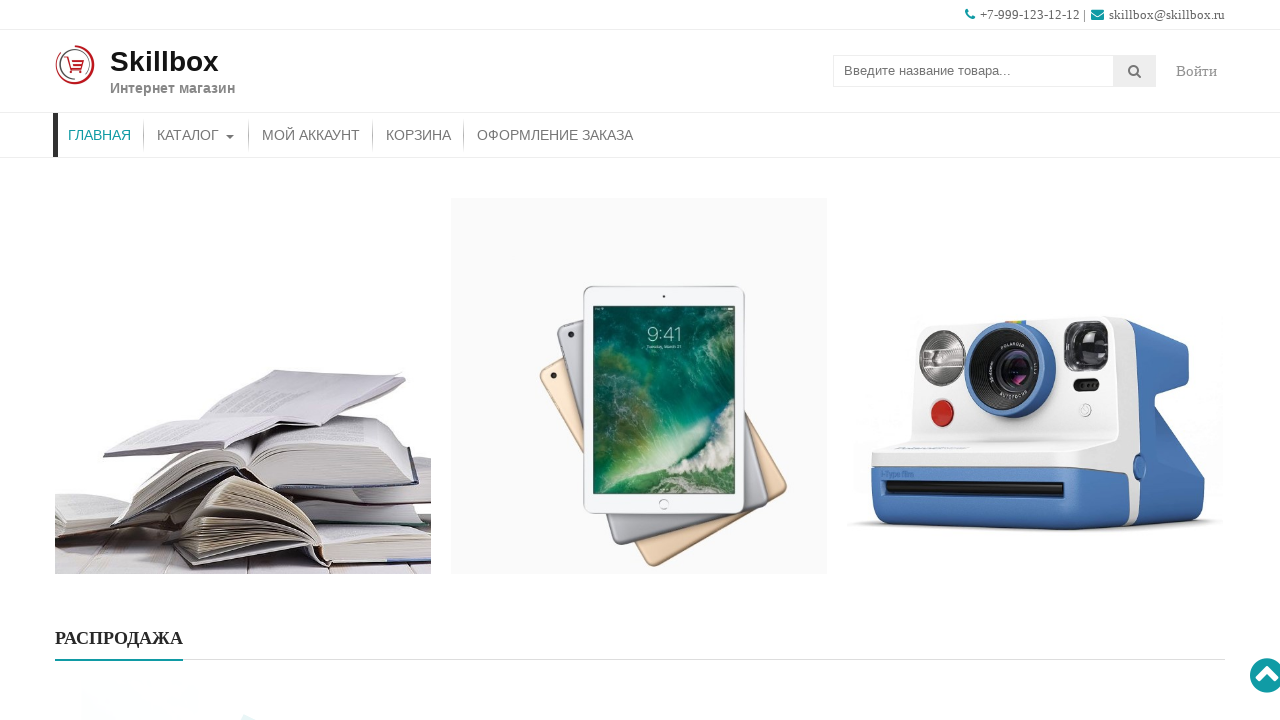

Reloaded main page to update viewed products
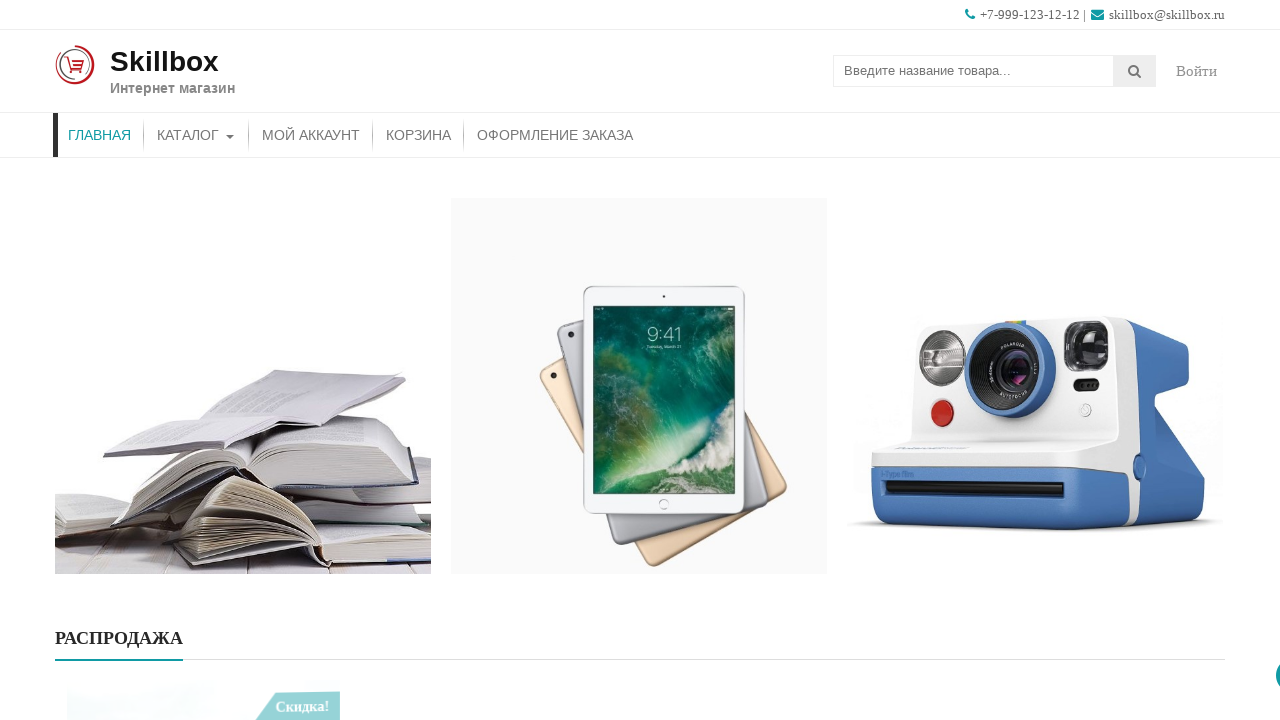

Scrolled to Recently Viewed products section
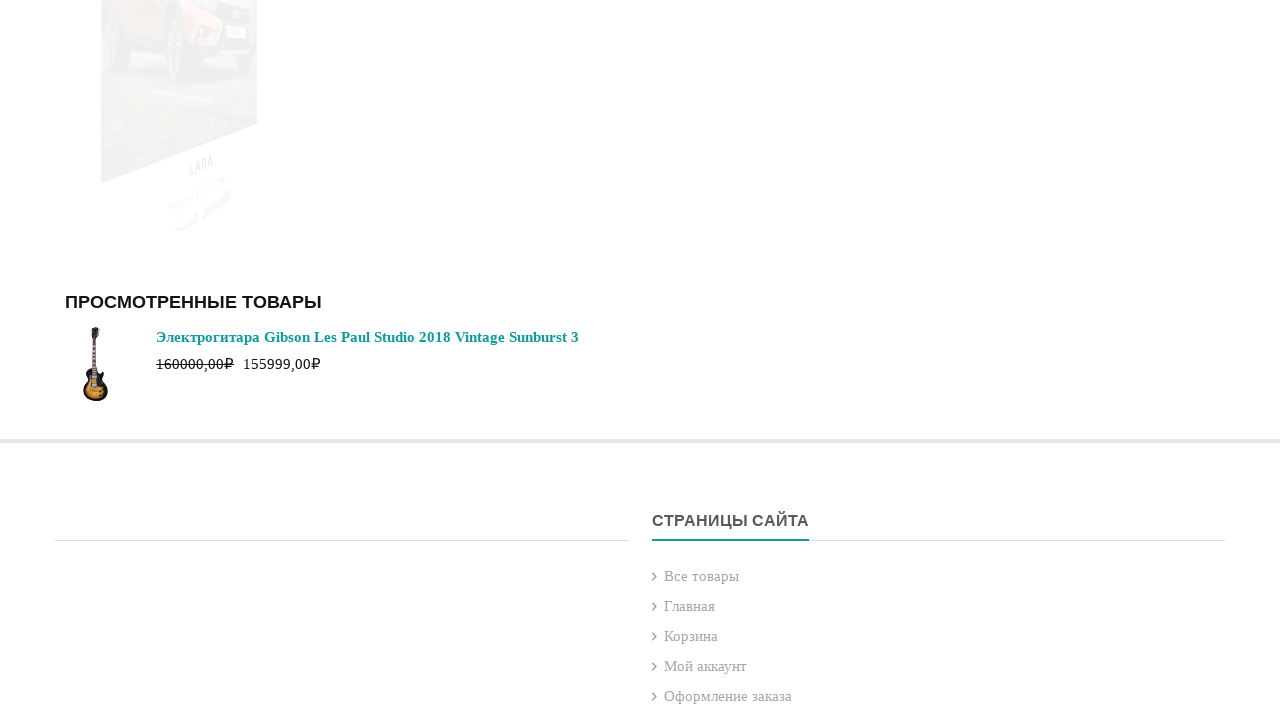

Recently Viewed products are now visible
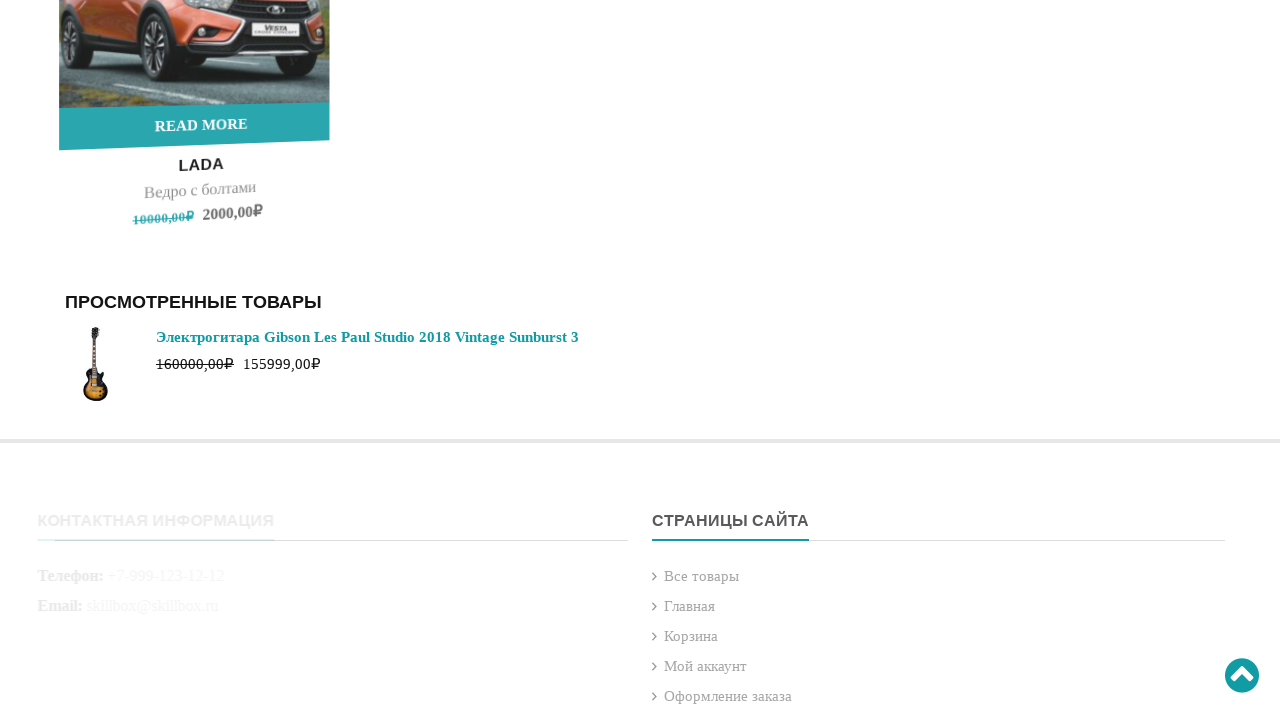

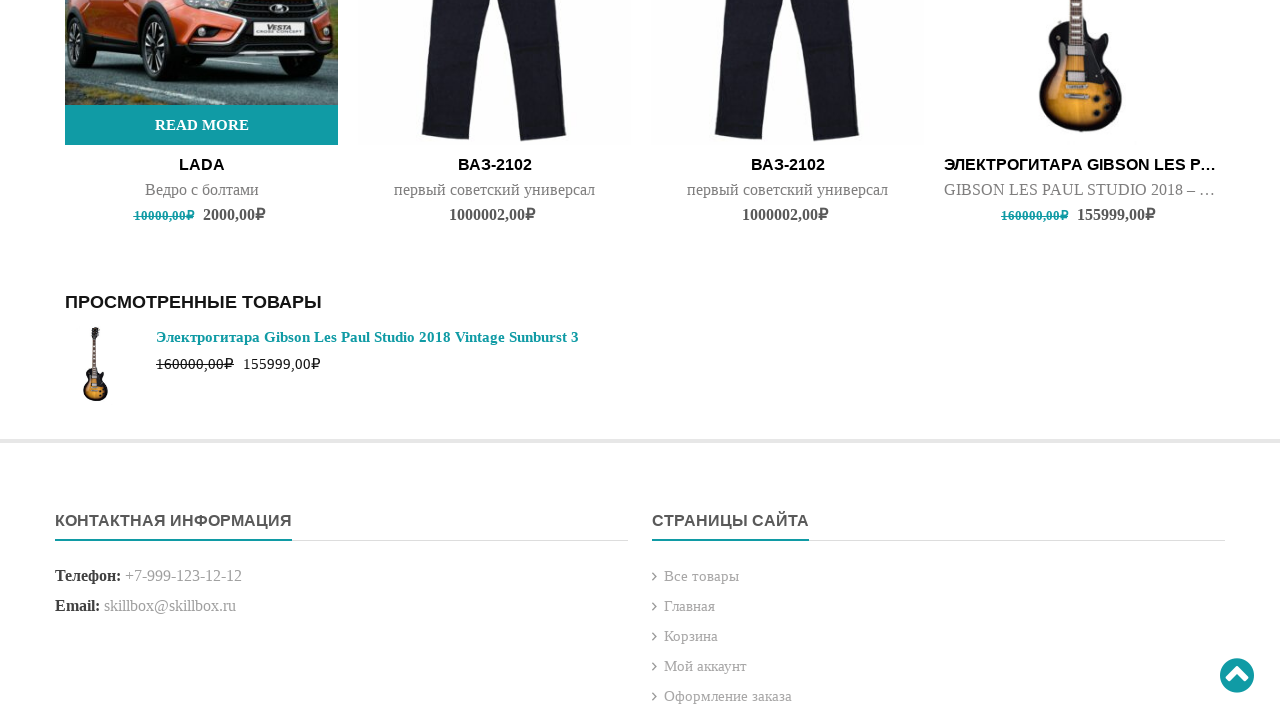